Fills out a practice form on DemoQA website including personal information, gender selection, hobbies, and address with state selection

Starting URL: https://demoqa.com/

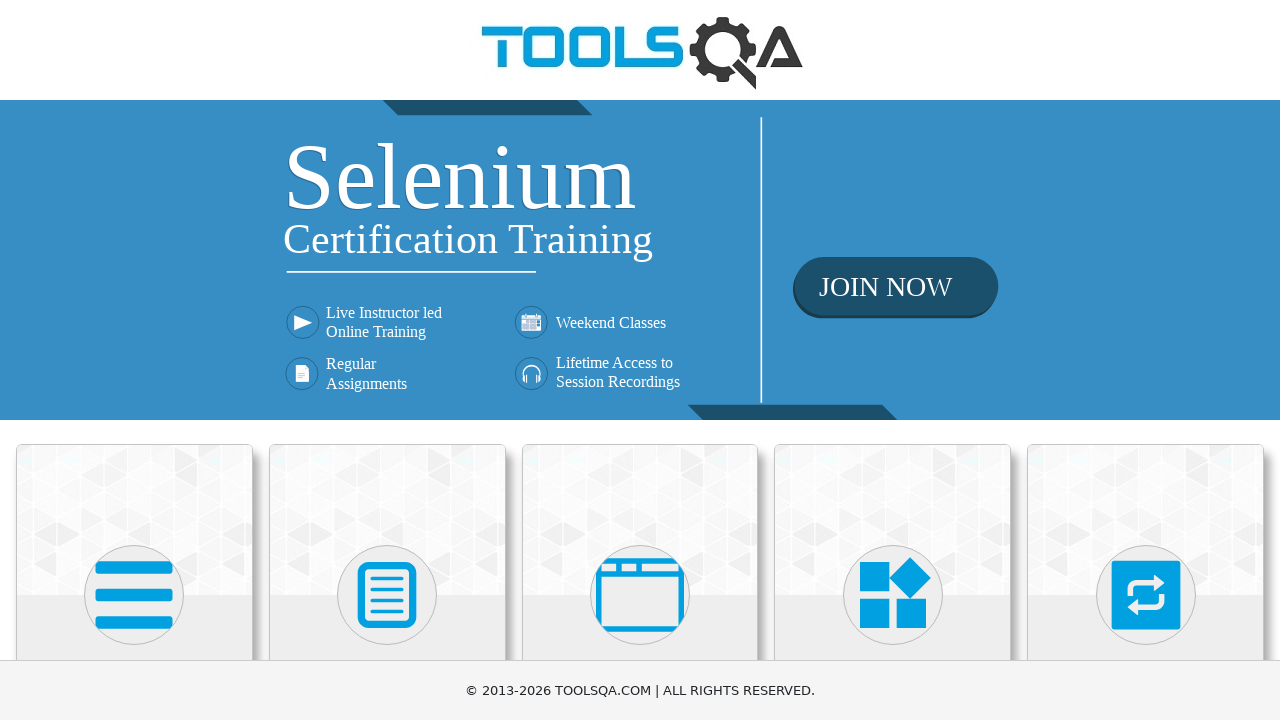

Clicked on Forms section at (387, 595) on (//div[@class='avatar mx-auto white'])[2]
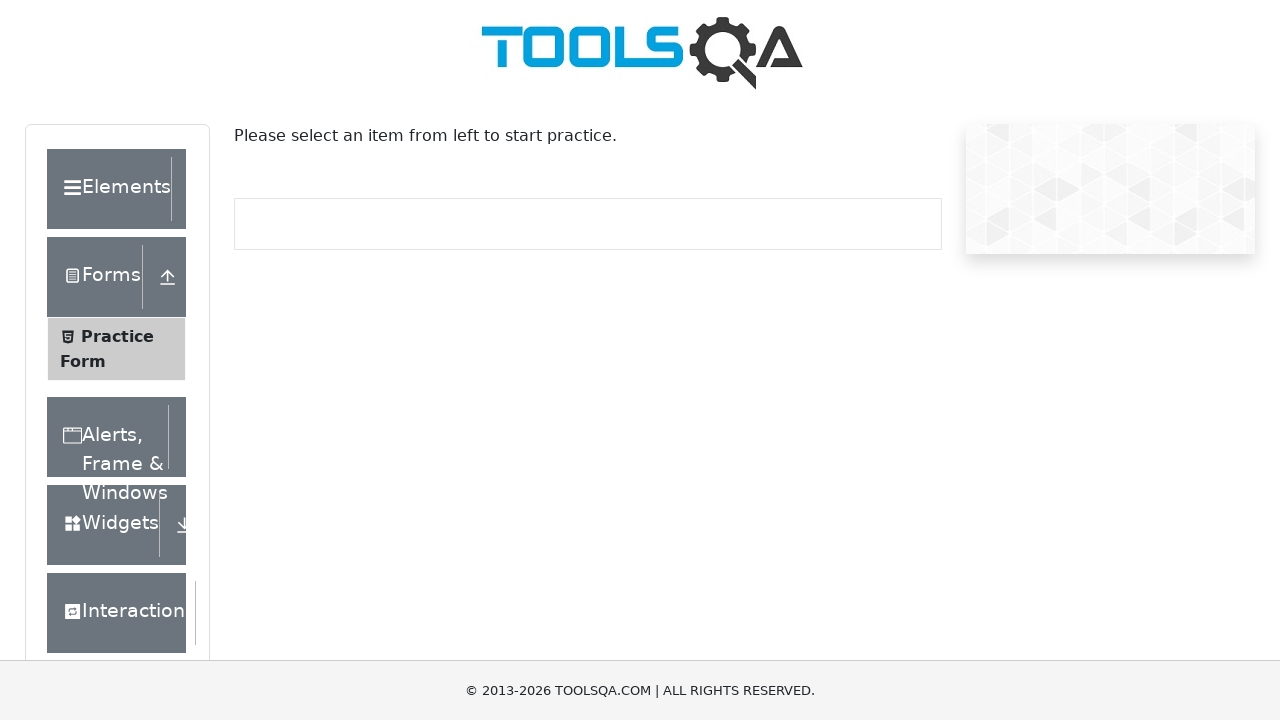

Clicked on Practice Form at (117, 336) on xpath=//span[contains(text(),'Practice Form')]
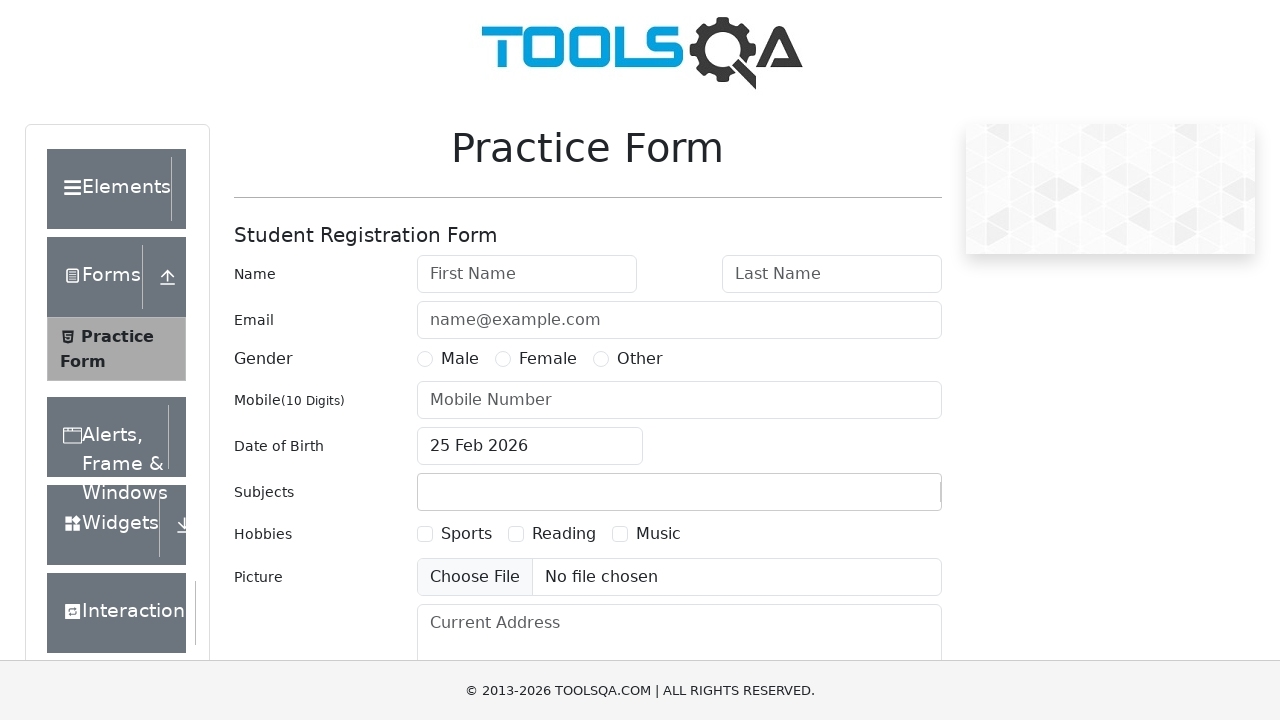

Filled first name as 'Karthikeyan' on #firstName
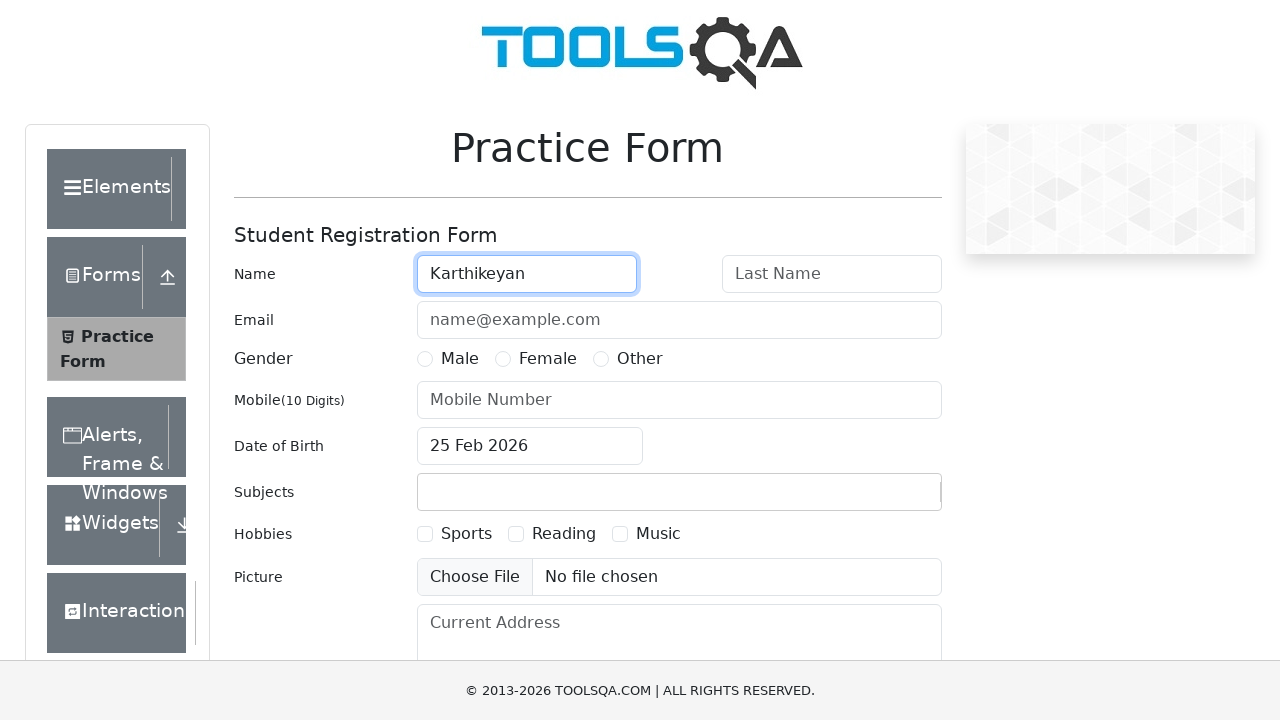

Filled last name as 'Rajaram' on #lastName
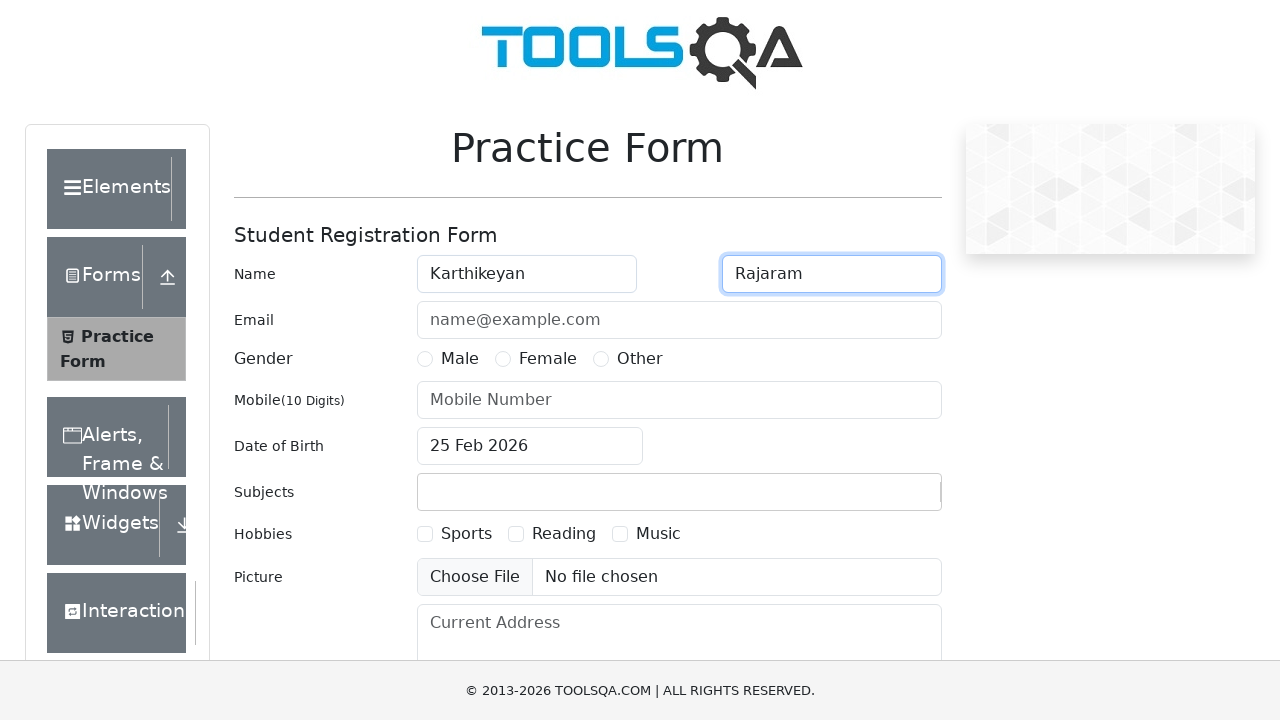

Filled email as 'testuser@example.com' on #userEmail
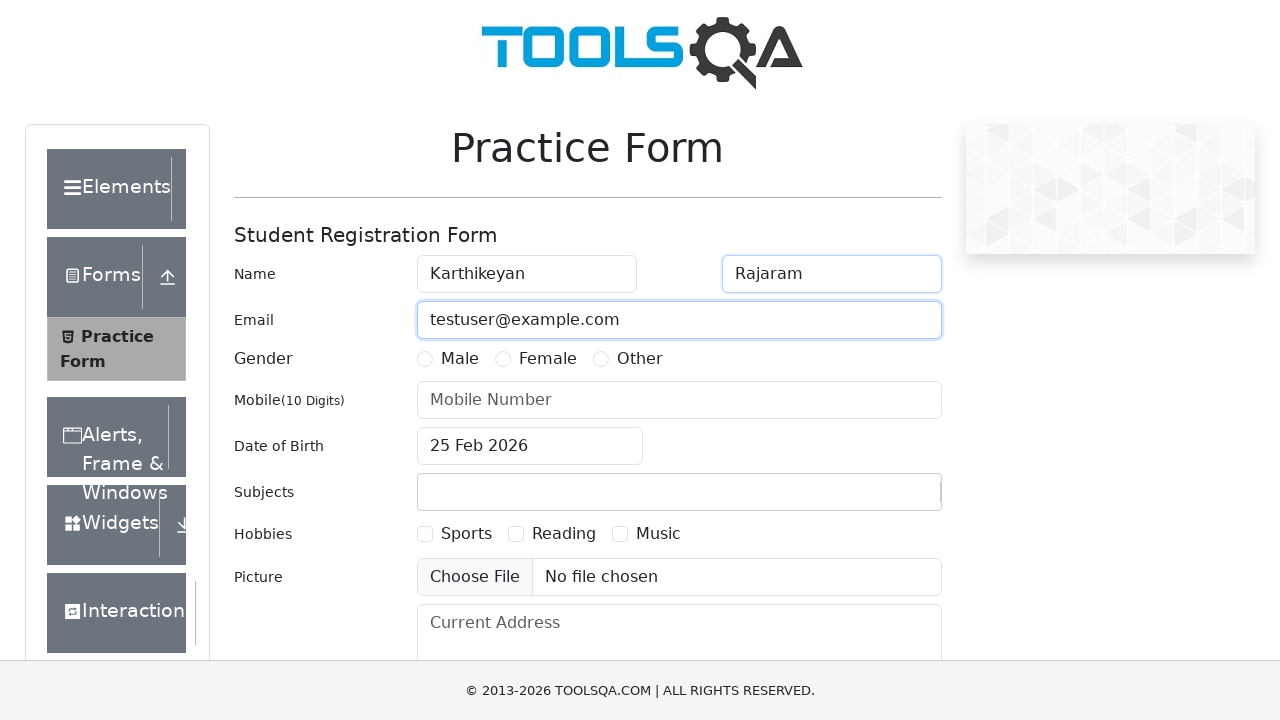

Selected Female gender option at (548, 359) on xpath=//label[contains(text(),'Female')]
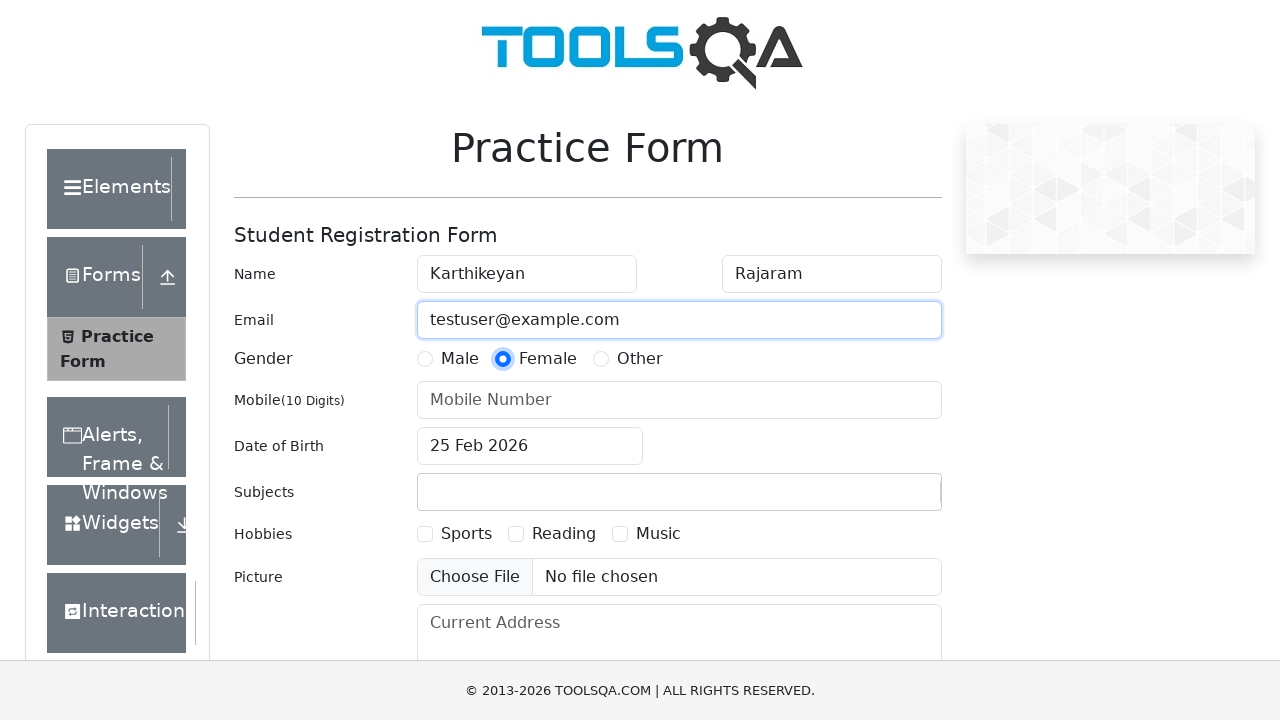

Filled phone number as '9840372968' on #userNumber
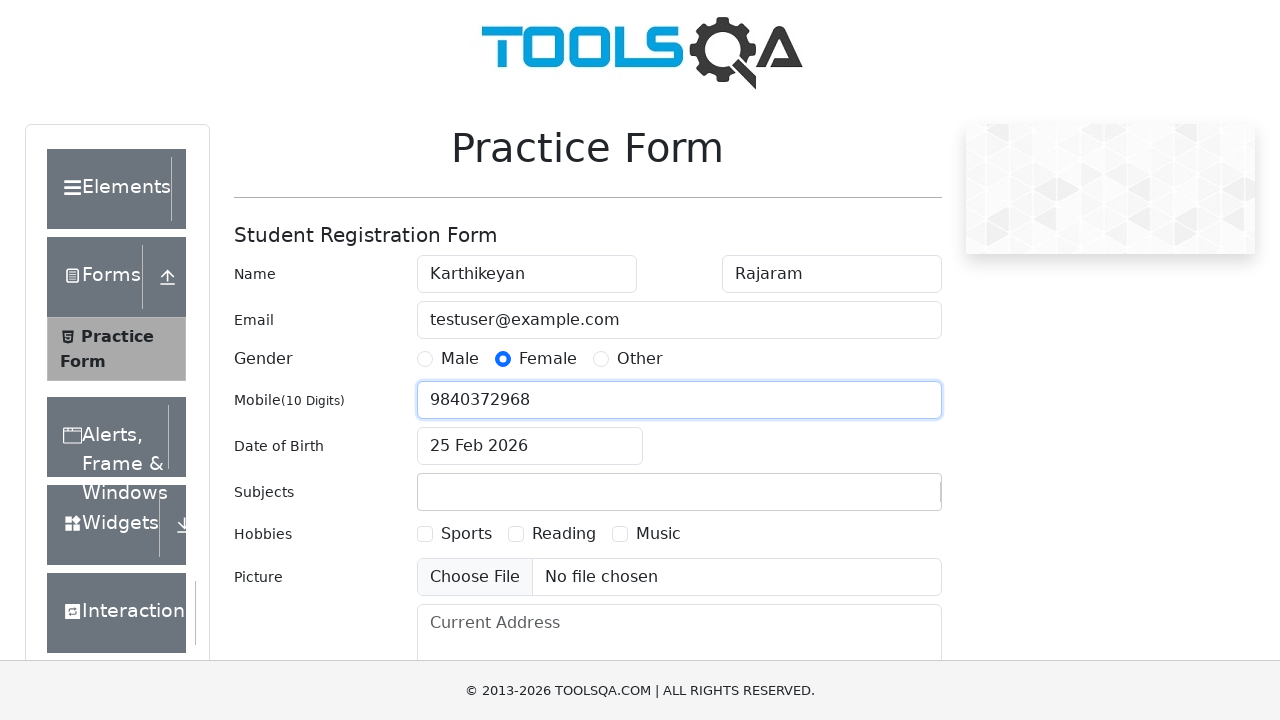

Selected hobbies checkbox at (454, 534) on xpath=//label[contains(text(),'Hobbies')]/following::div[2]
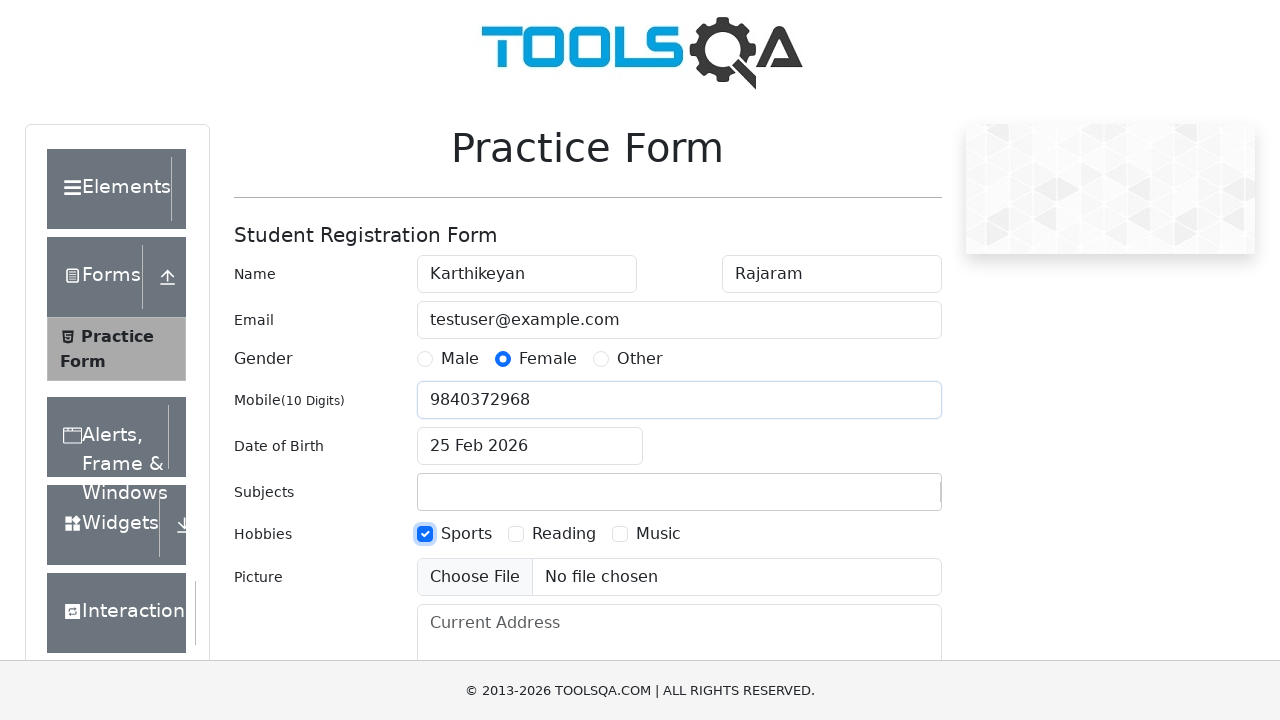

Filled current address as 'New 30 Old 22A Aziz Nagar First Street Kodambakkam' on #currentAddress
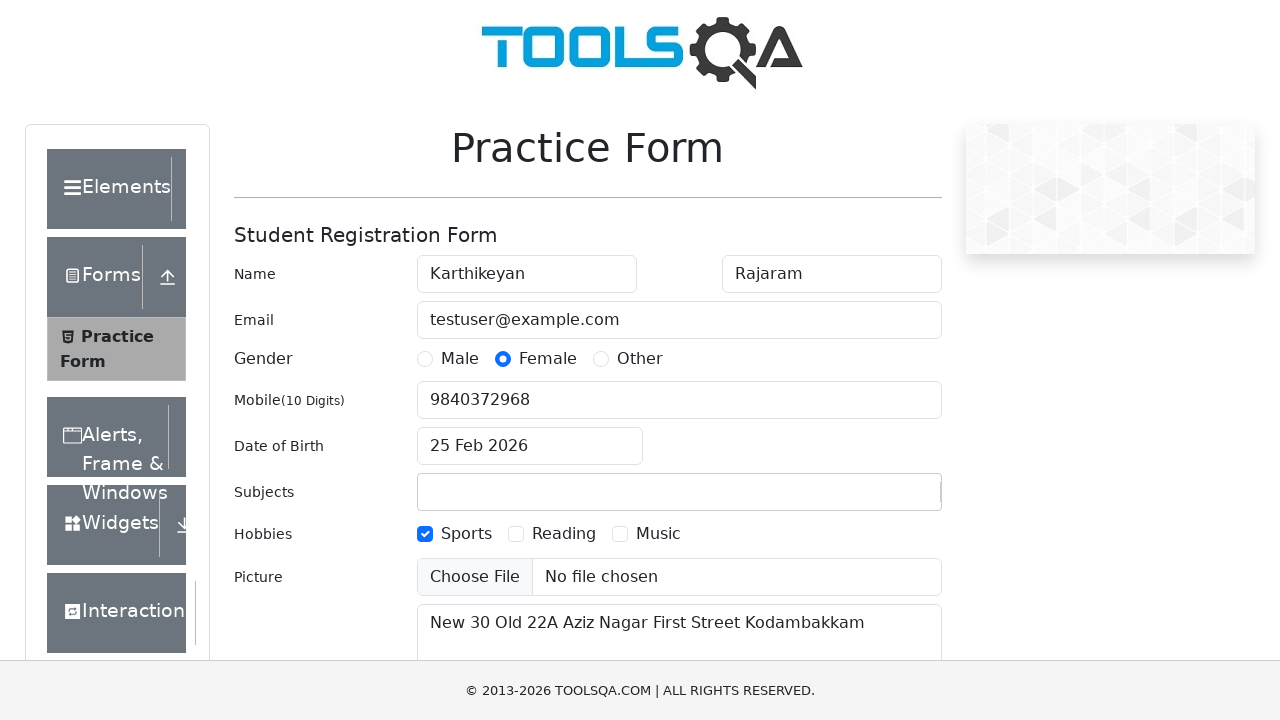

Clicked on state selection dropdown at (527, 437) on #state
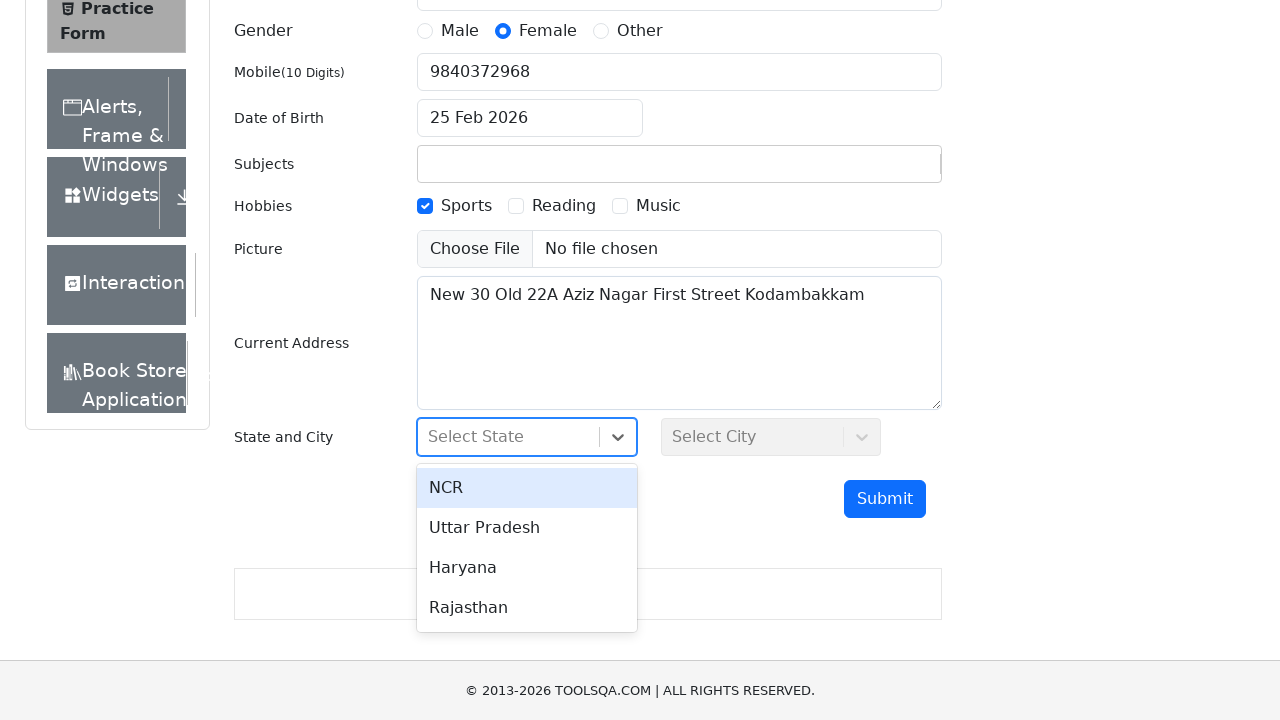

Pressed arrow down to navigate state options
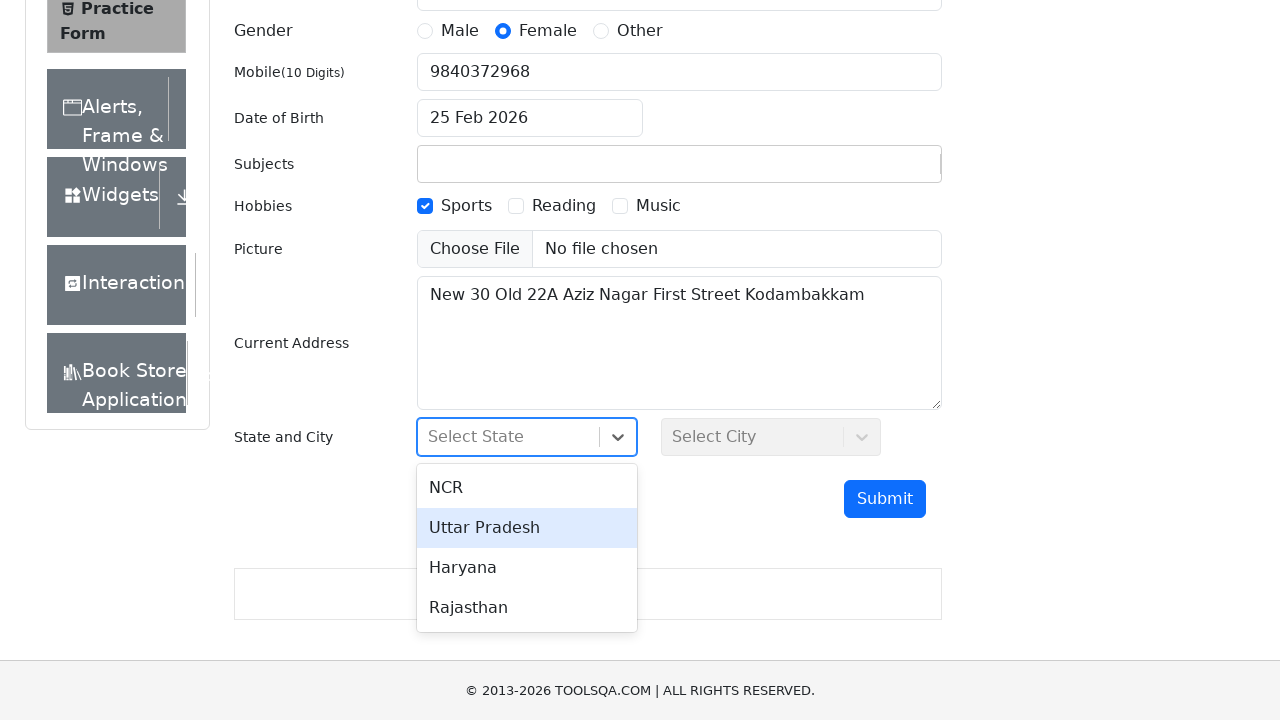

Pressed enter to select state option
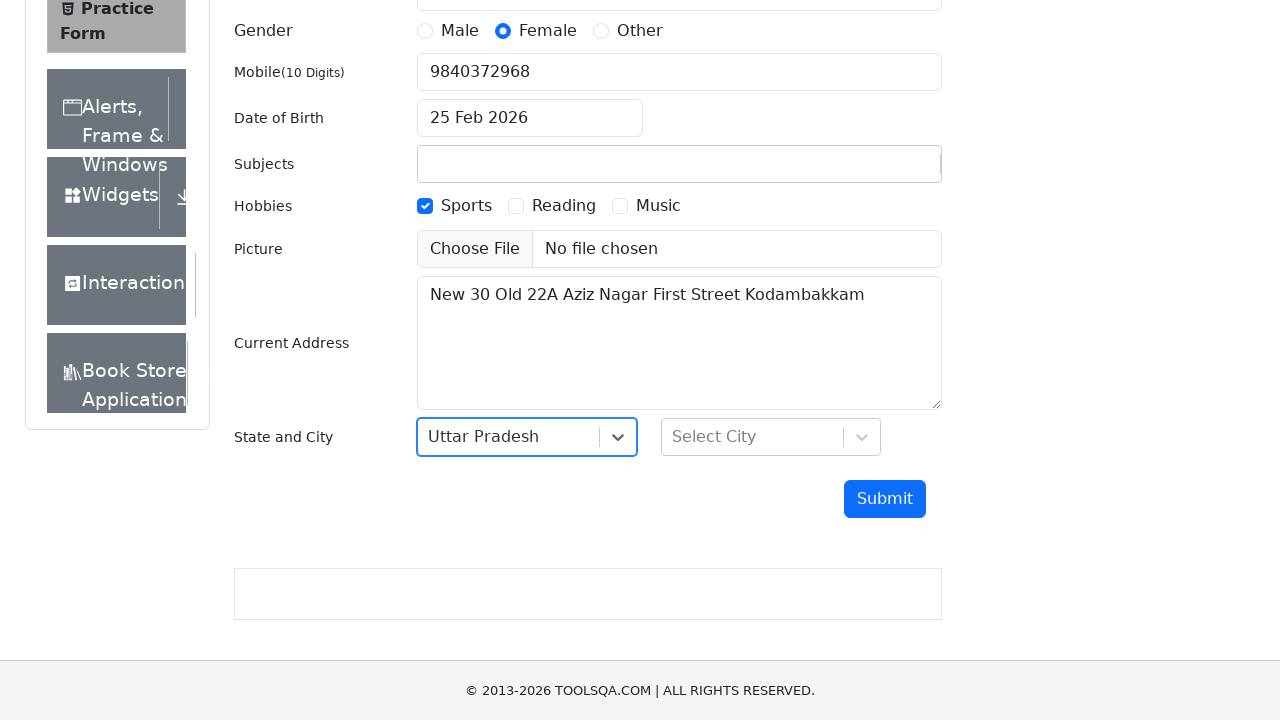

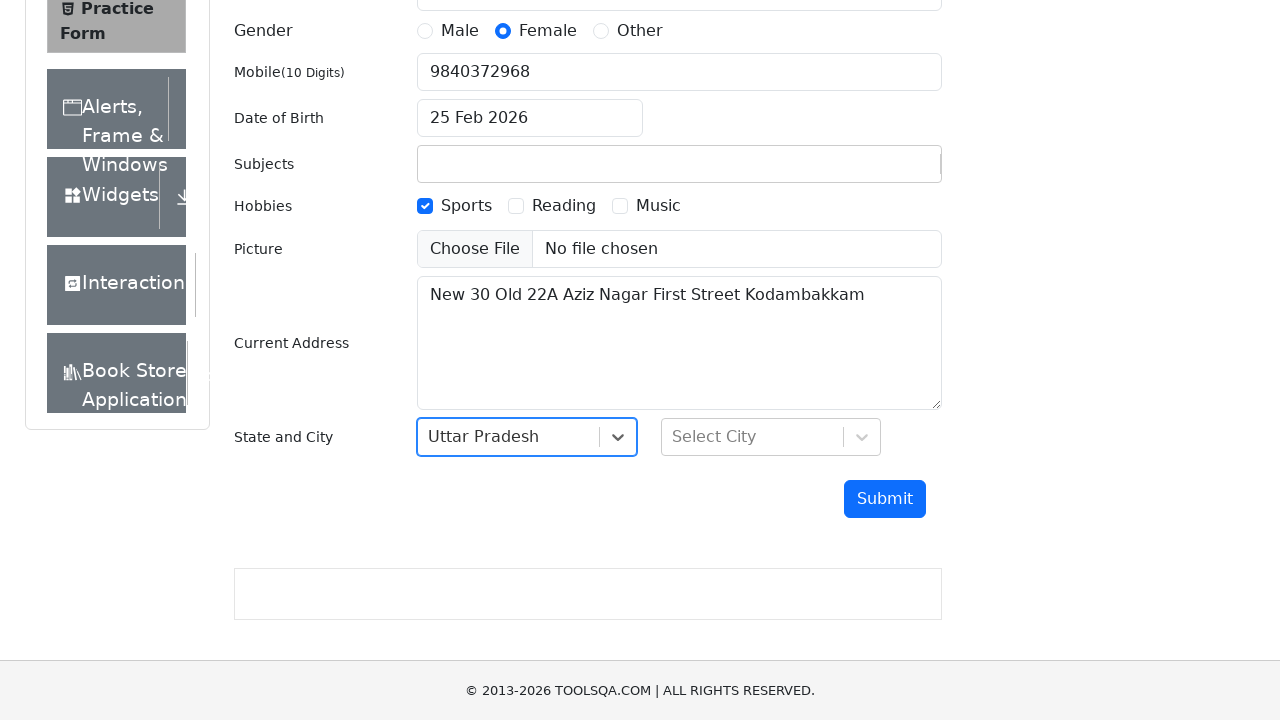